Tests that expected navigation links are present in the sidebar before user login

Starting URL: https://katalon-demo-cura.herokuapp.com/

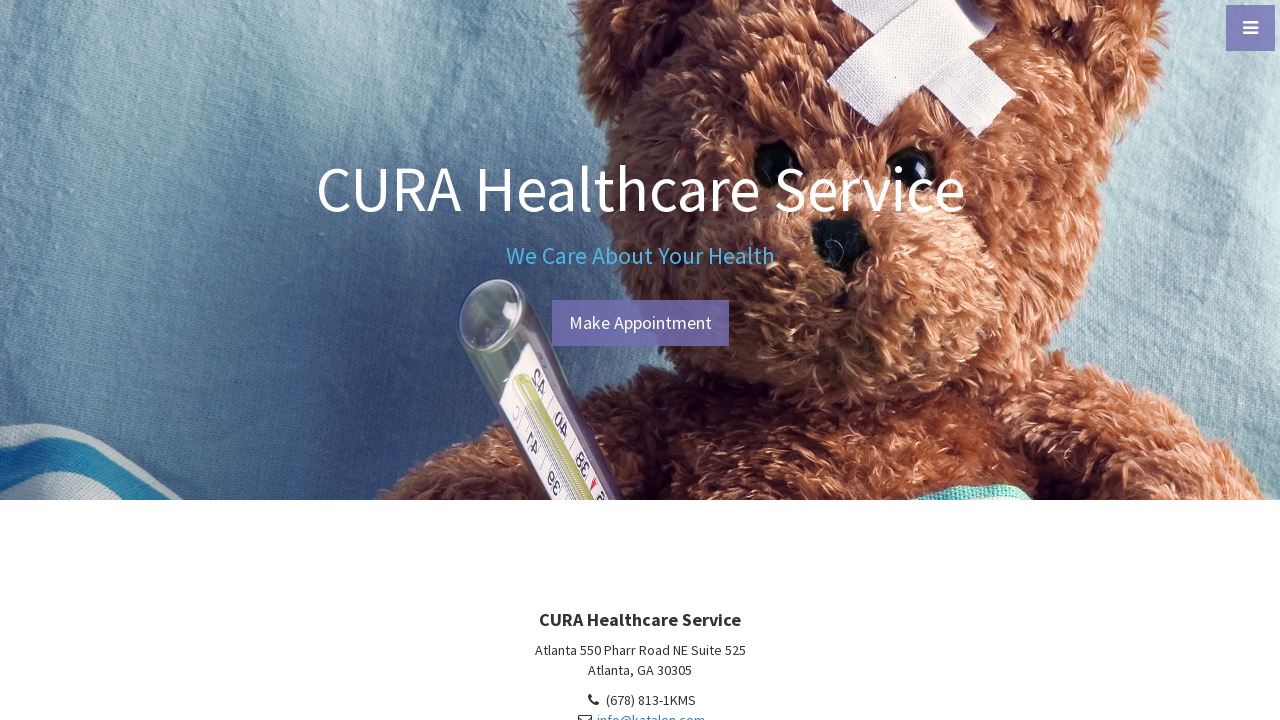

Clicked hamburger menu to open sidebar at (1250, 28) on #menu-toggle
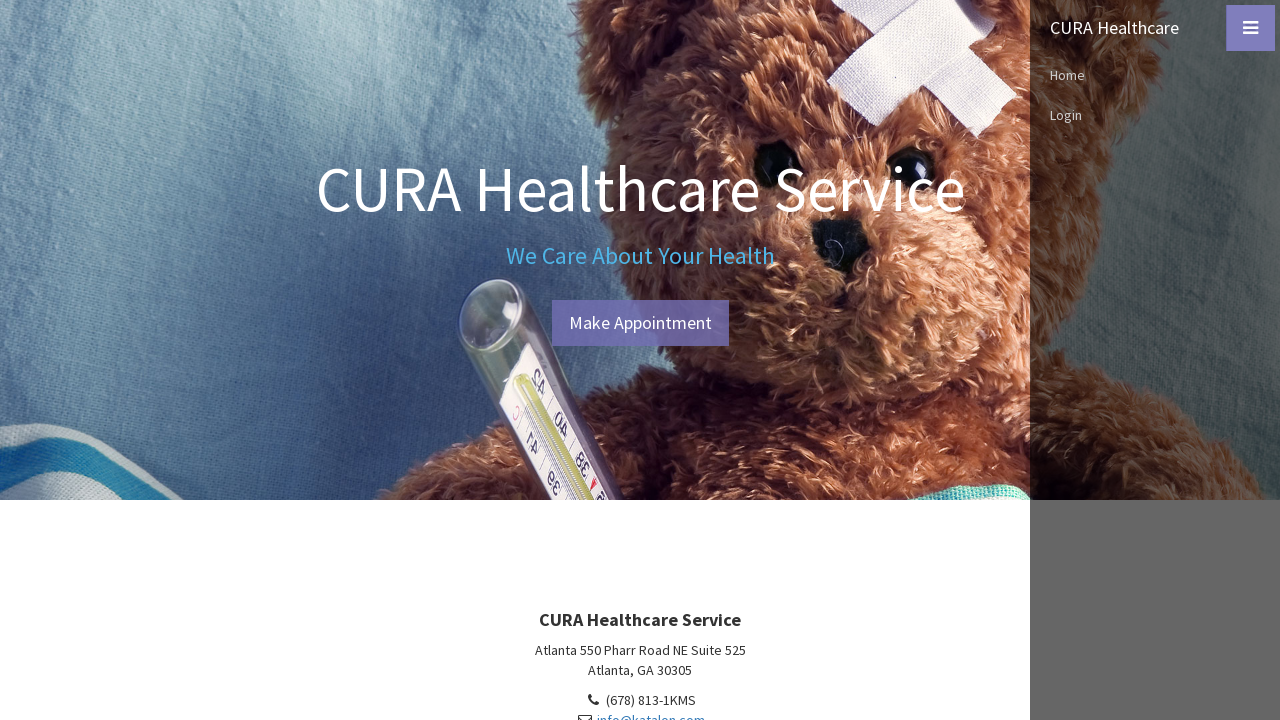

Sidebar became visible
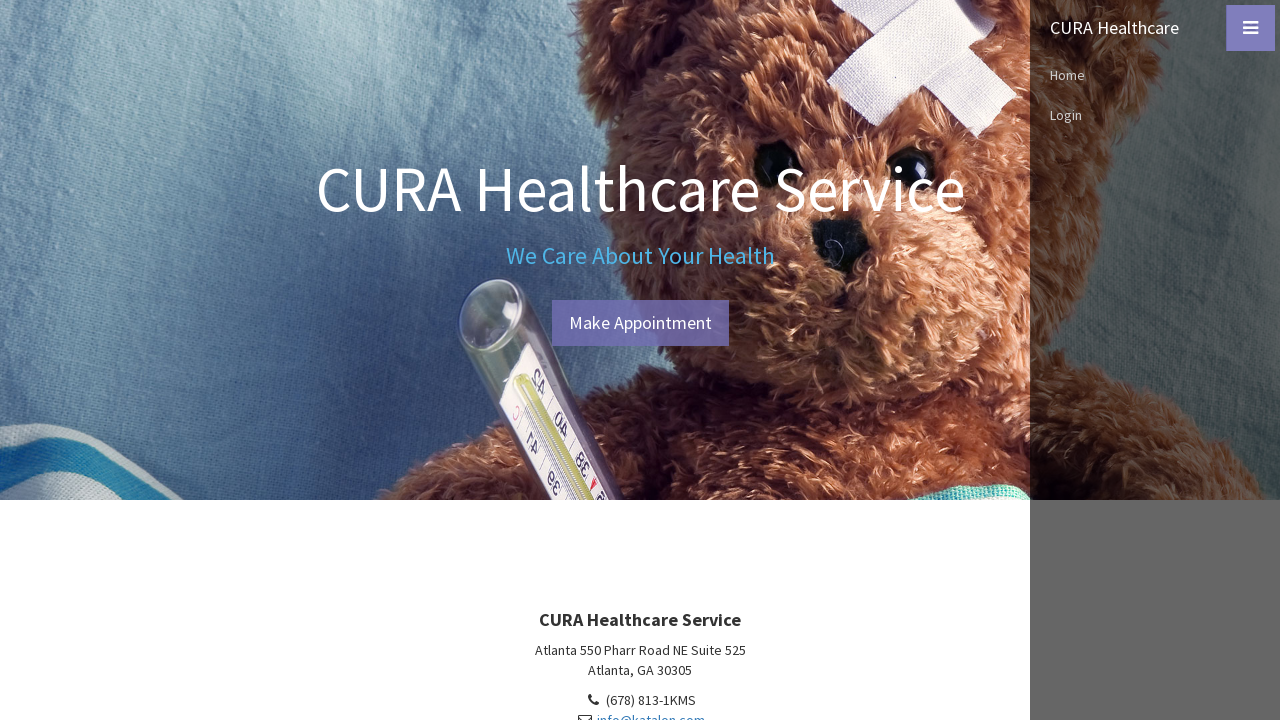

Verified 'Home' link is present in sidebar
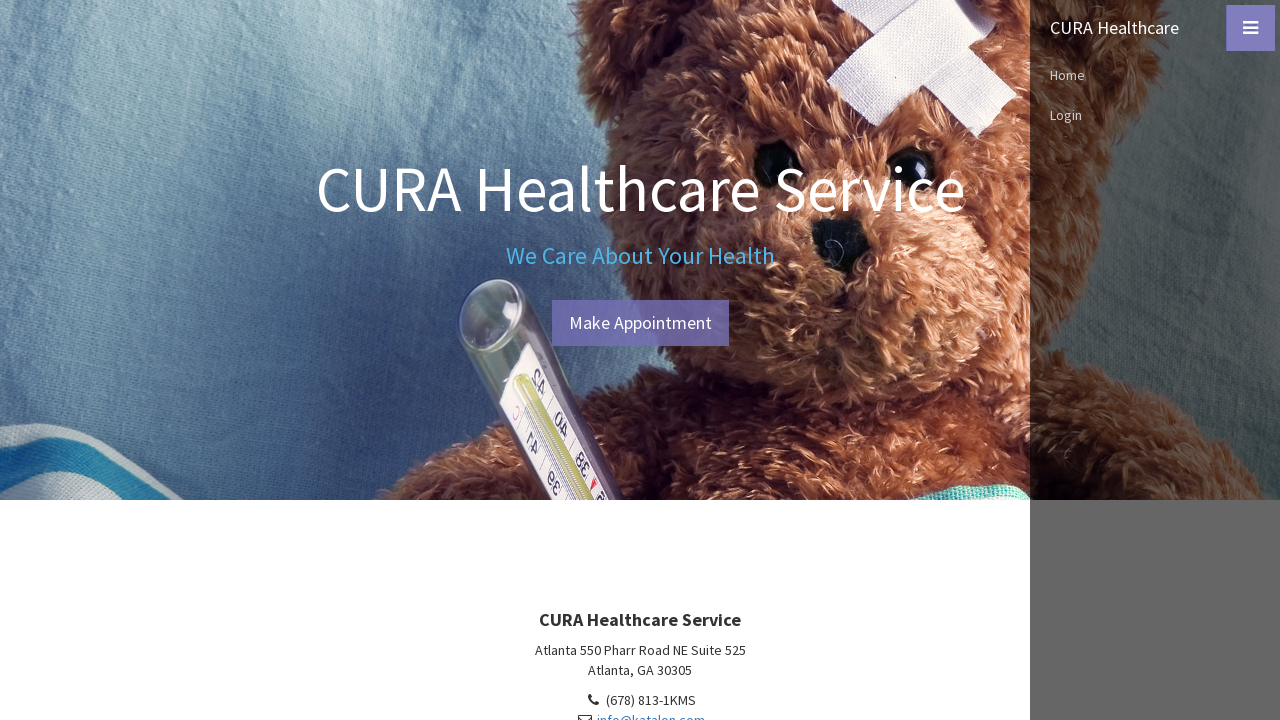

Verified 'Login' link is present in sidebar
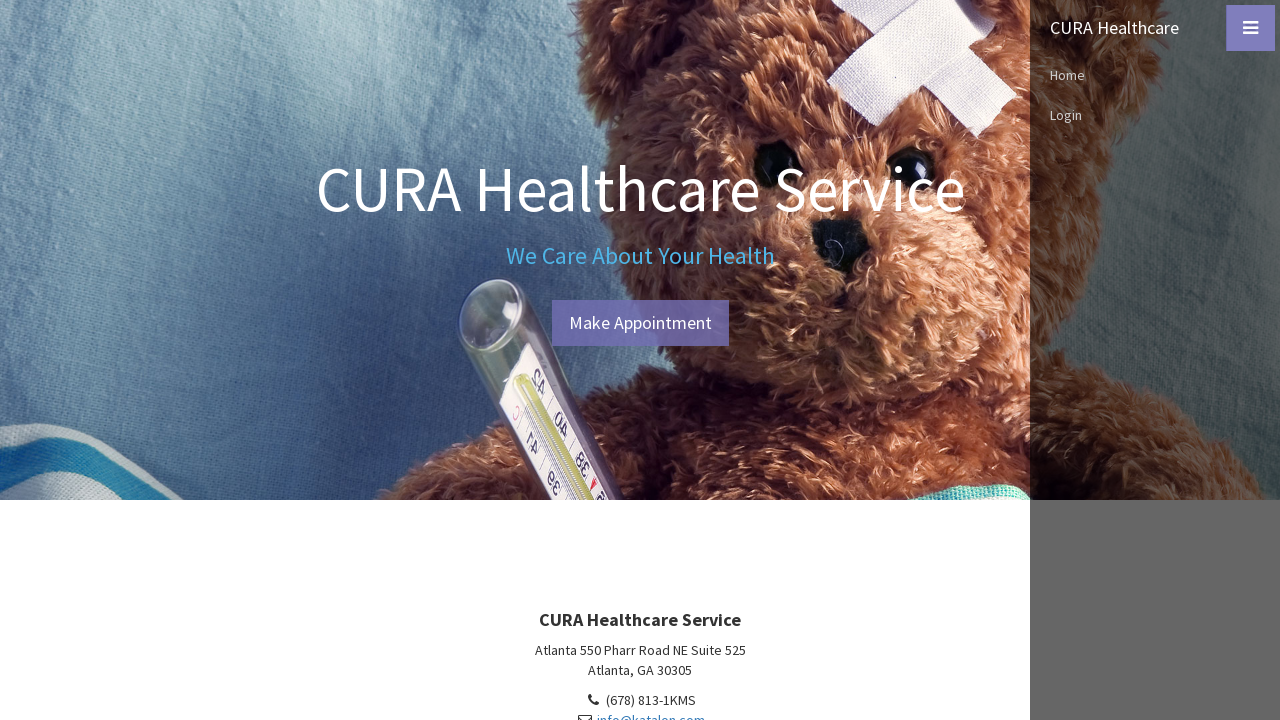

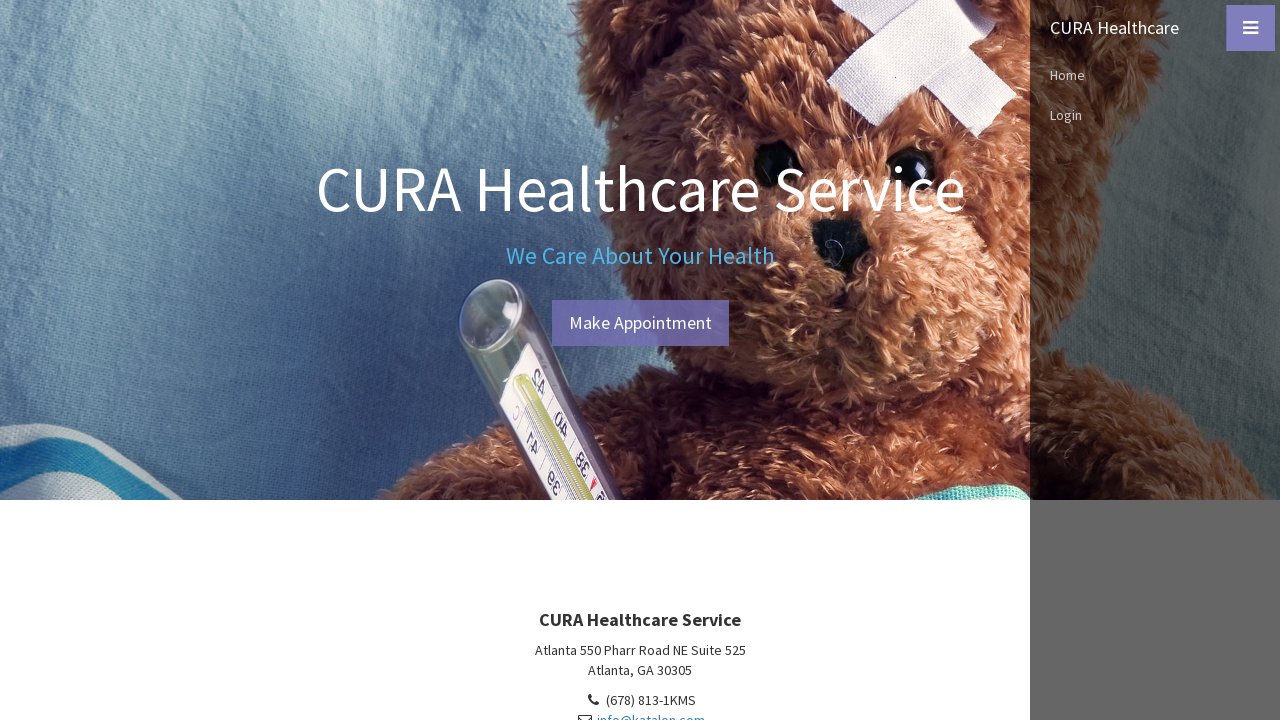